Tests that clicking a green button causes a hidden layer to appear that prevents subsequent clicks on the same button, verifying the element click interception behavior.

Starting URL: http://uitestingplayground.com/hiddenlayers

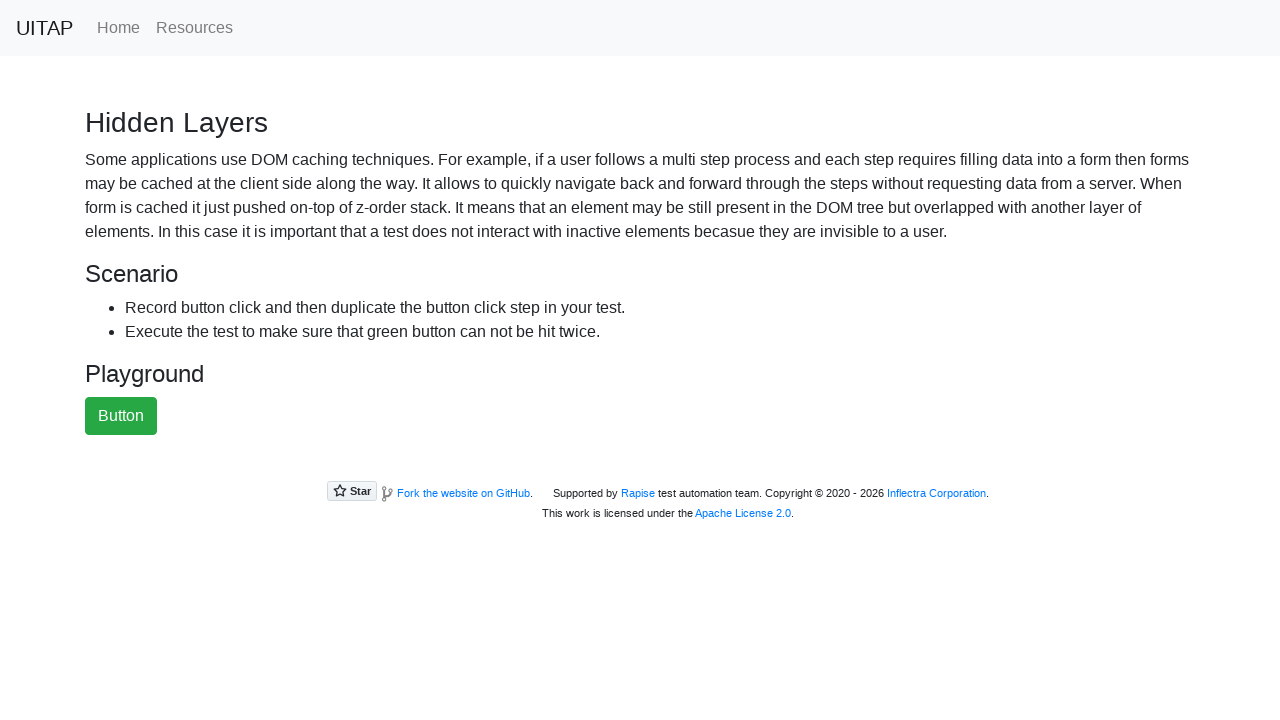

Clicked green button for the first time at (121, 416) on #greenButton
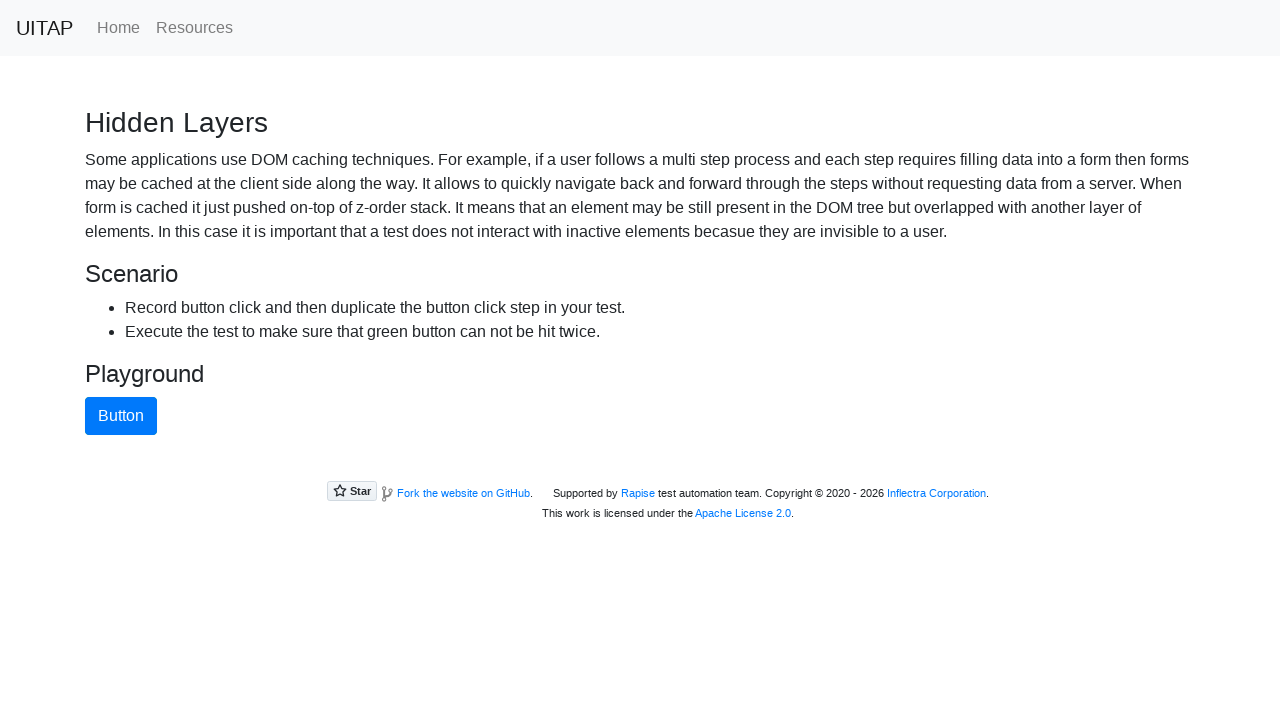

Green button element is present in the DOM
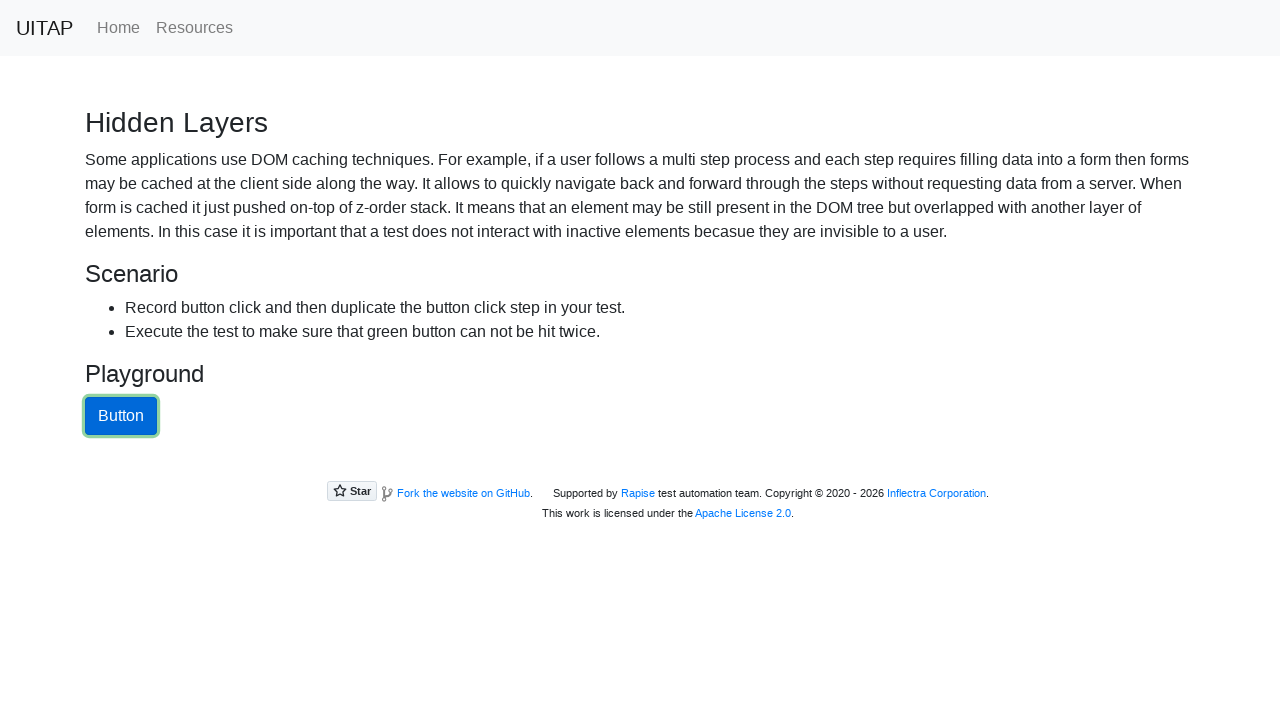

Second click on green button was intercepted by hidden layer overlay at (121, 416) on #greenButton
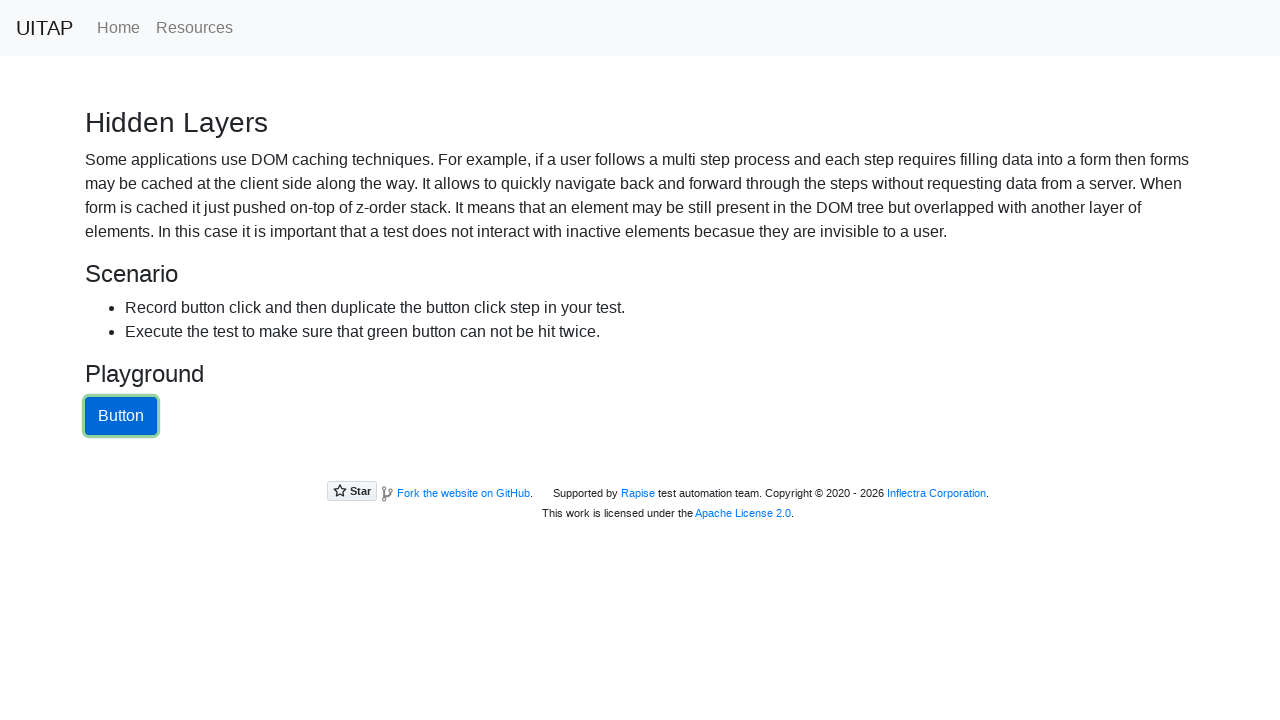

Verified green button visibility status after hidden layer appeared
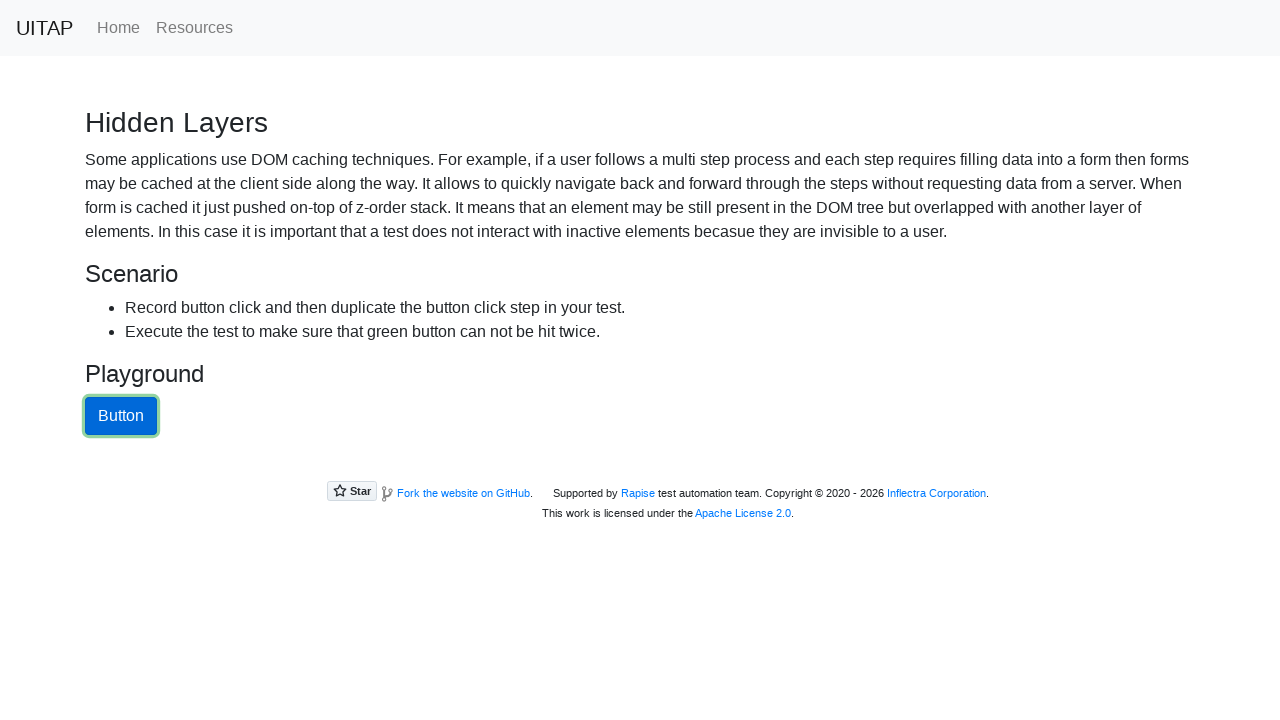

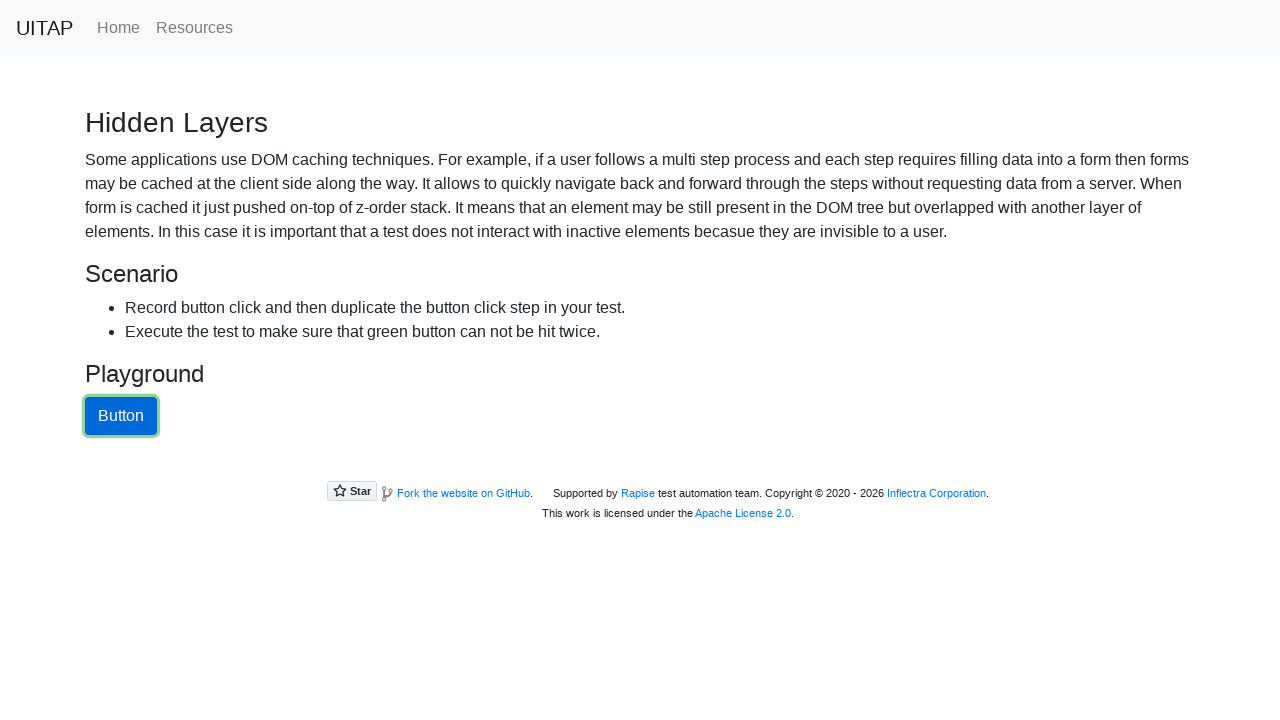